Tests radio button functionality by clicking "Yes" and "Impressive" radio buttons and verifying the correct text is displayed after each selection.

Starting URL: https://demoqa.com/radio-button

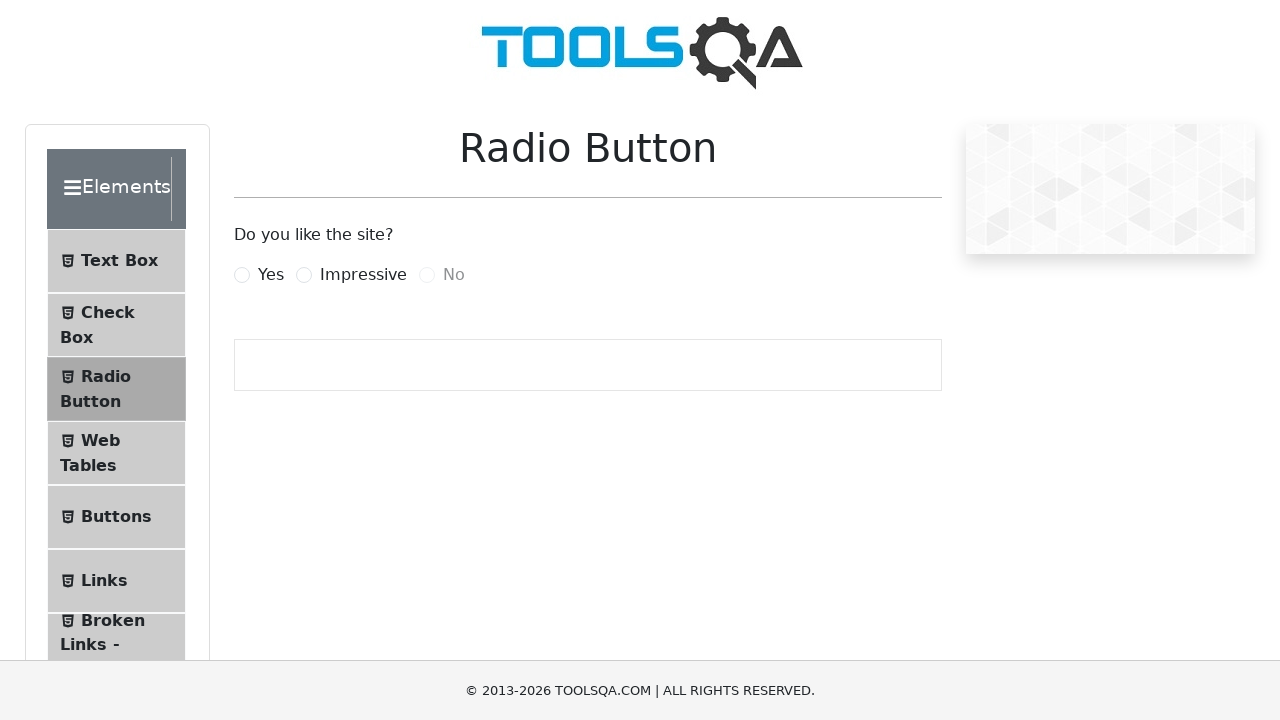

Clicked 'Yes' radio button at (271, 275) on [for="yesRadio"]
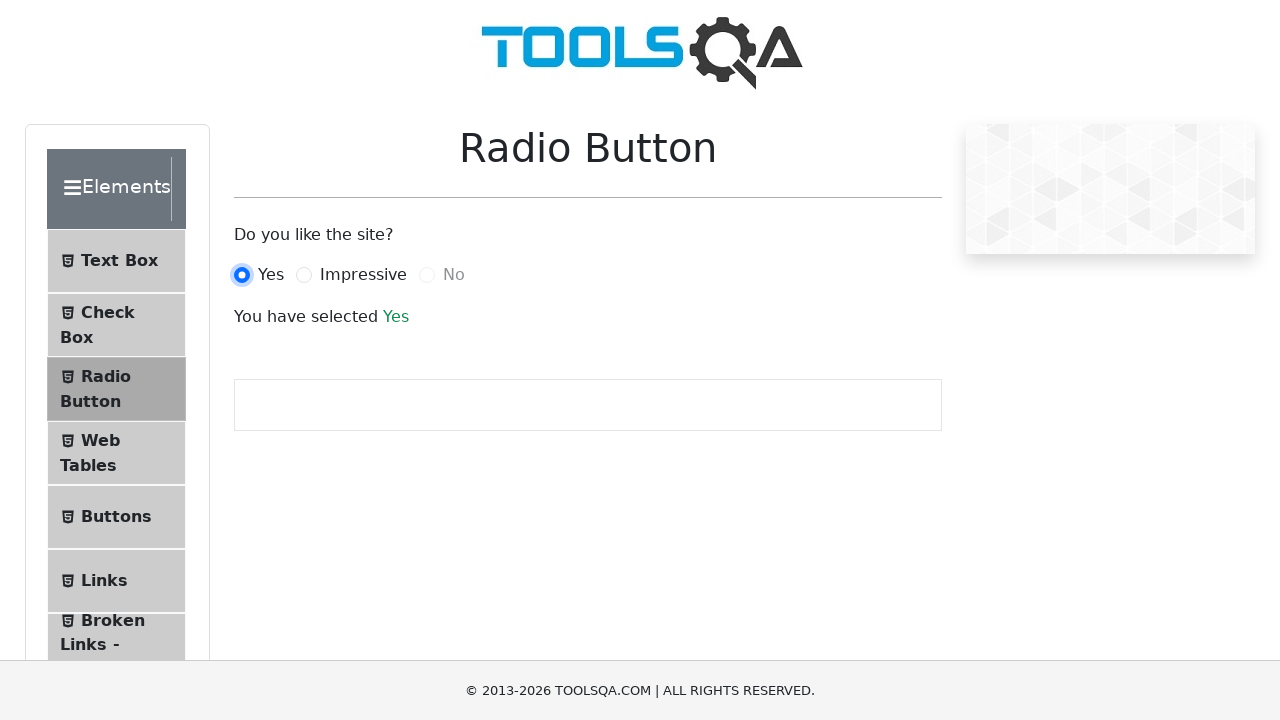

Verified success text appeared after selecting 'Yes'
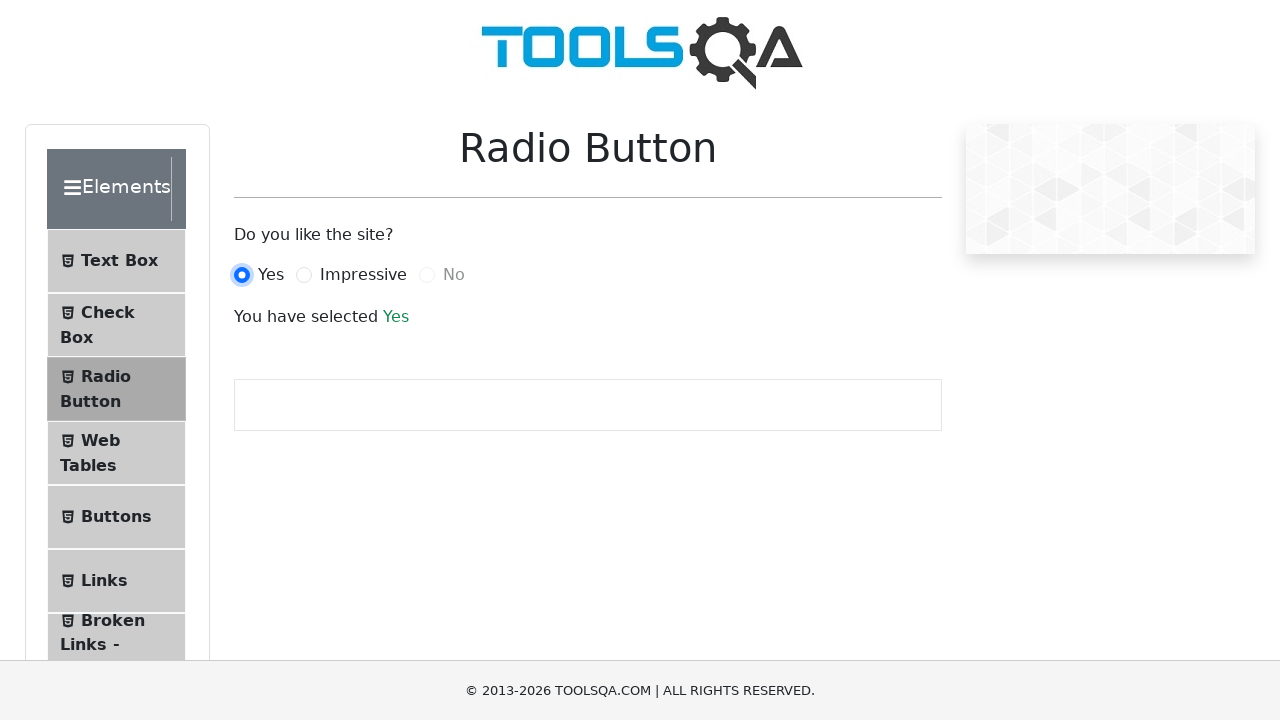

Clicked 'Impressive' radio button at (363, 275) on [for="impressiveRadio"]
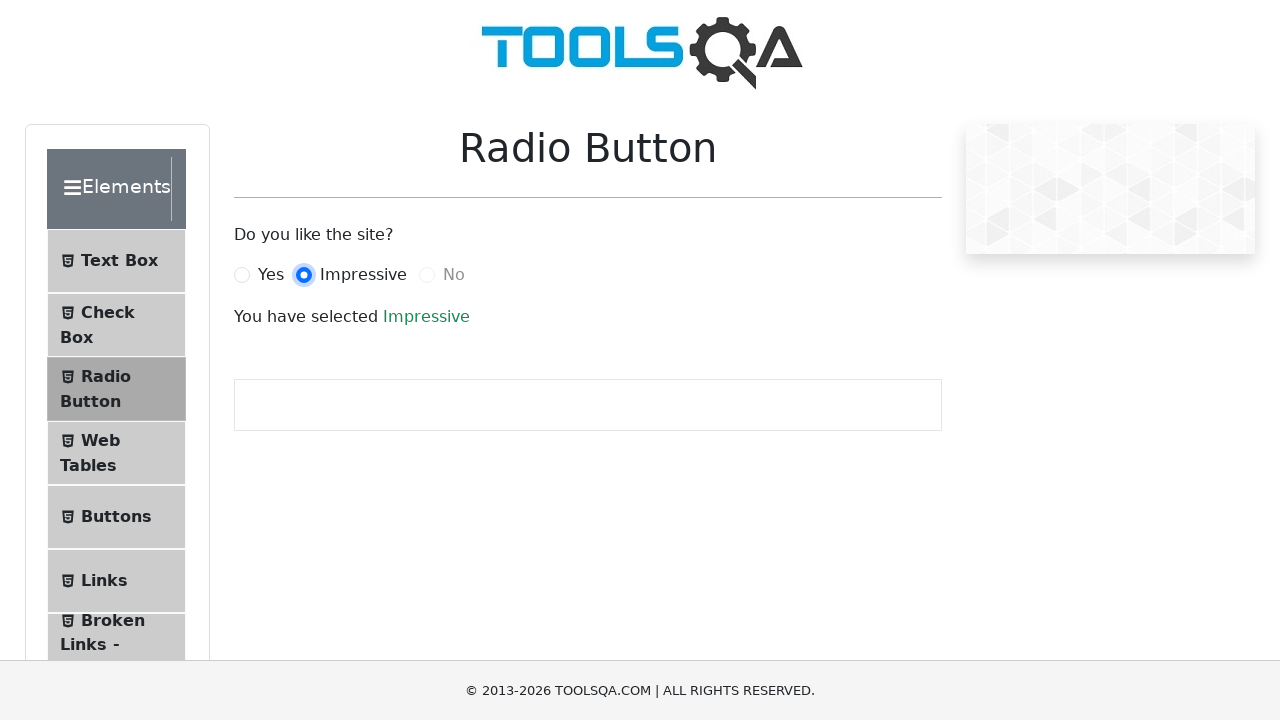

Verified success text appeared after selecting 'Impressive'
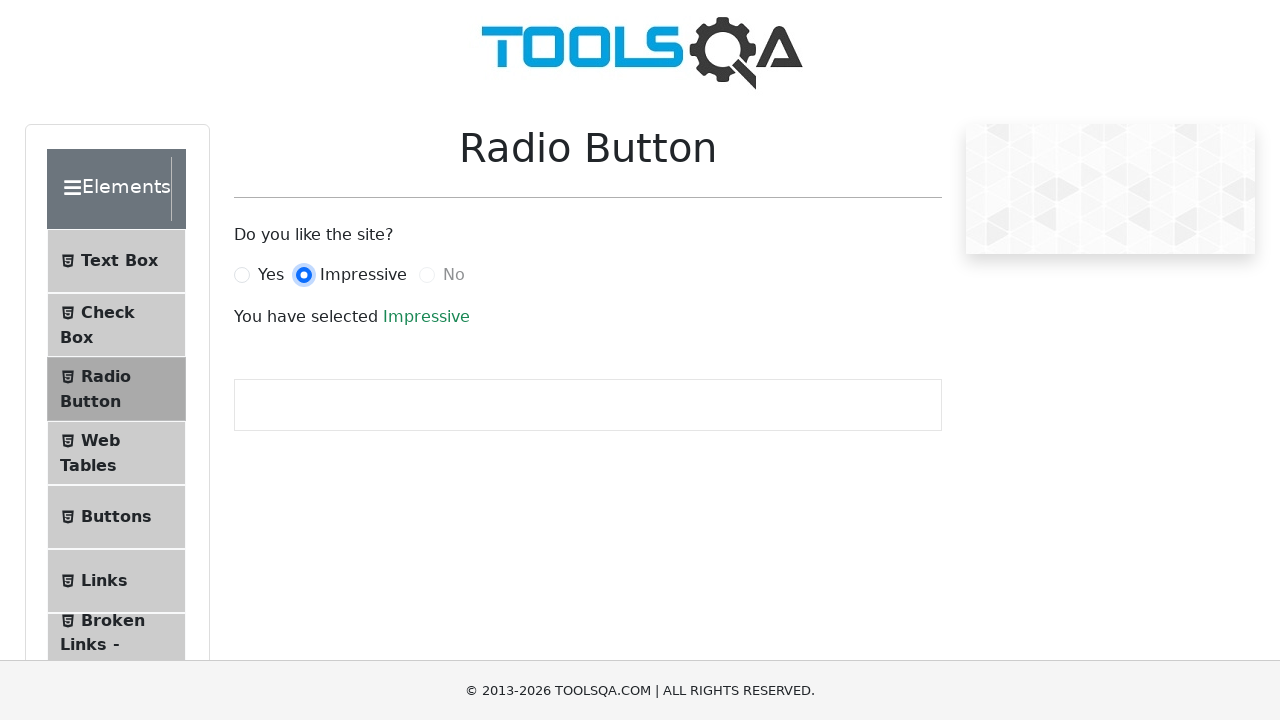

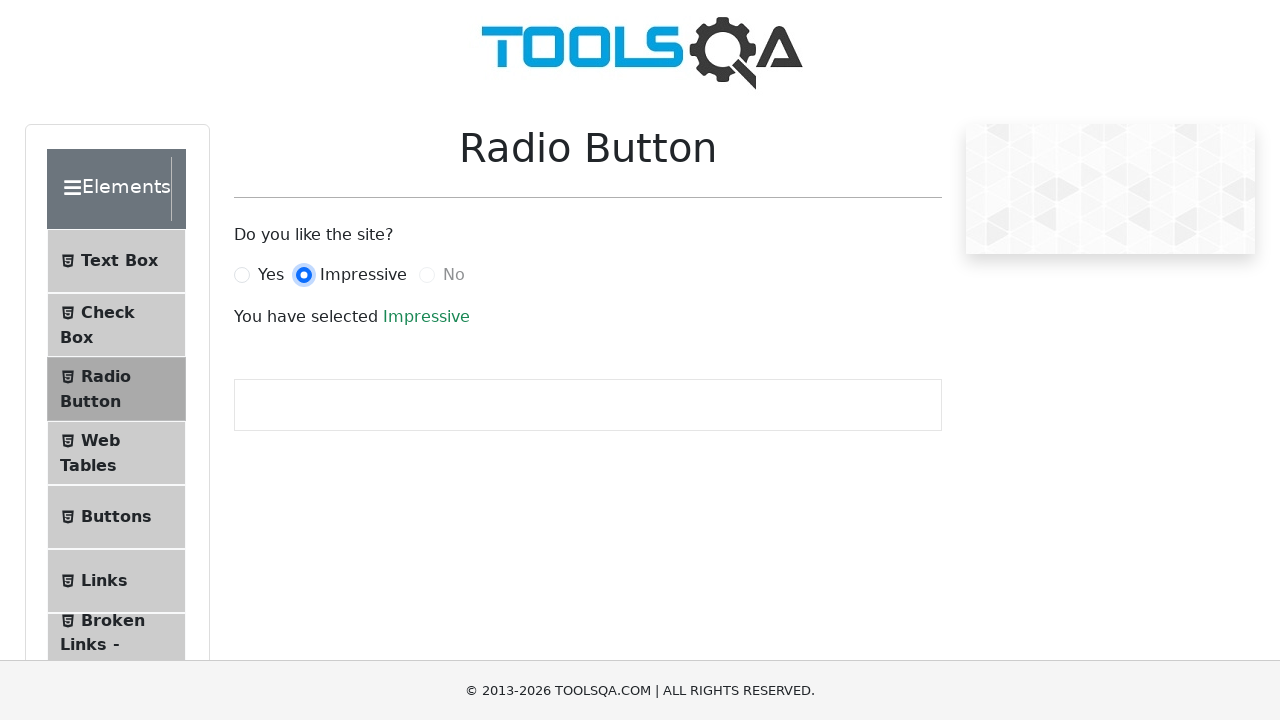